Tests various JavaScript alert interactions on demoqa.com including simple alerts, timed alerts, confirmation dialogs, and prompt boxes

Starting URL: https://demoqa.com

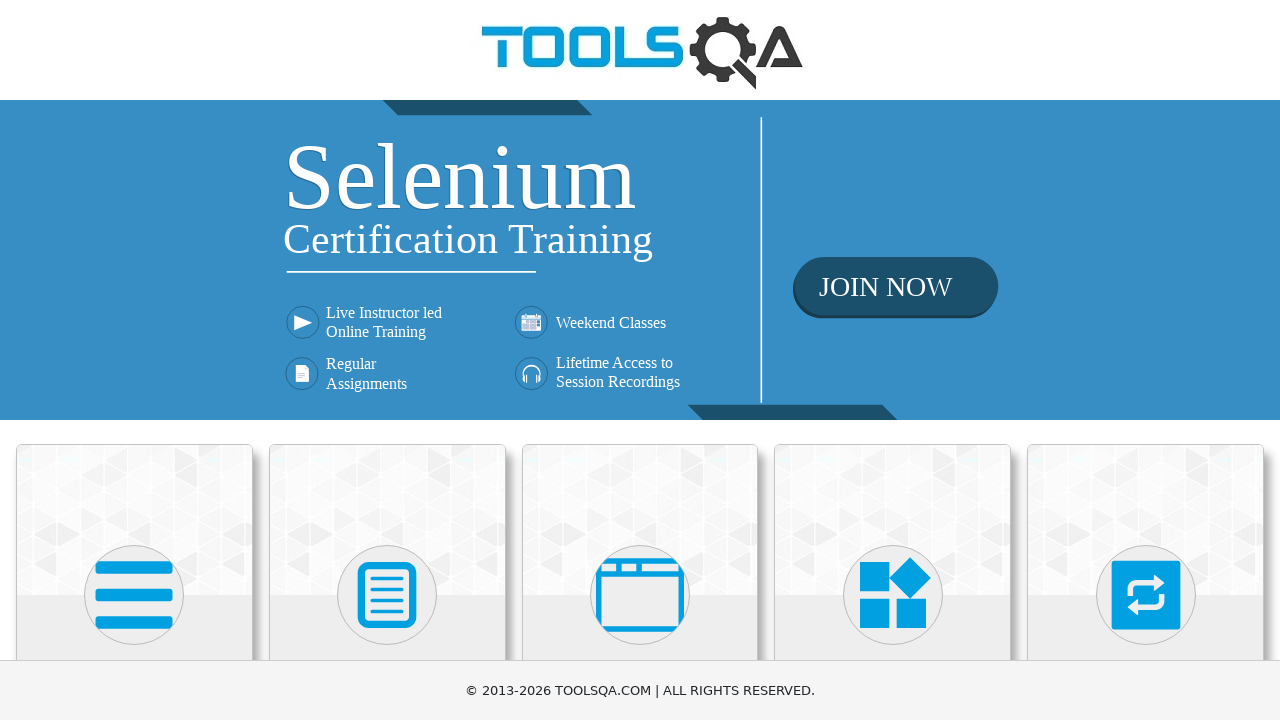

Scrolled down 350 pixels for visibility
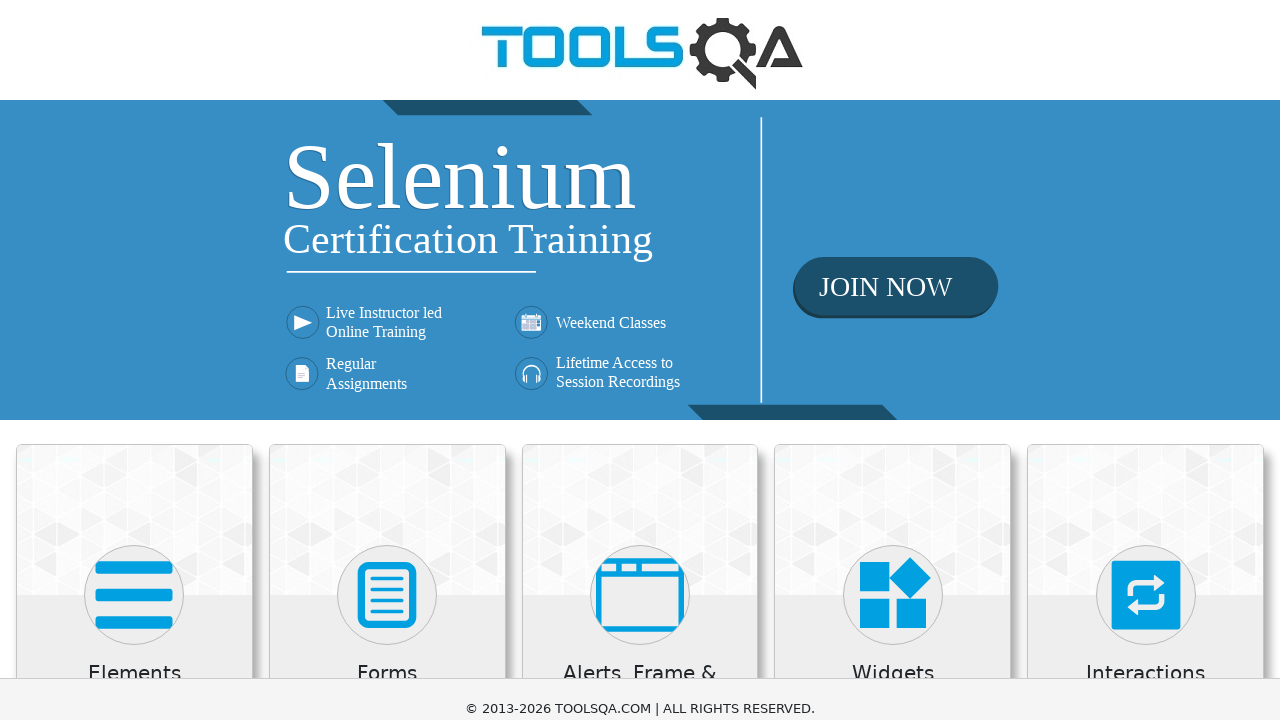

Clicked on 'Alerts, Frame & Windows' menu at (640, 335) on xpath=//h5[text()='Alerts, Frame & Windows']
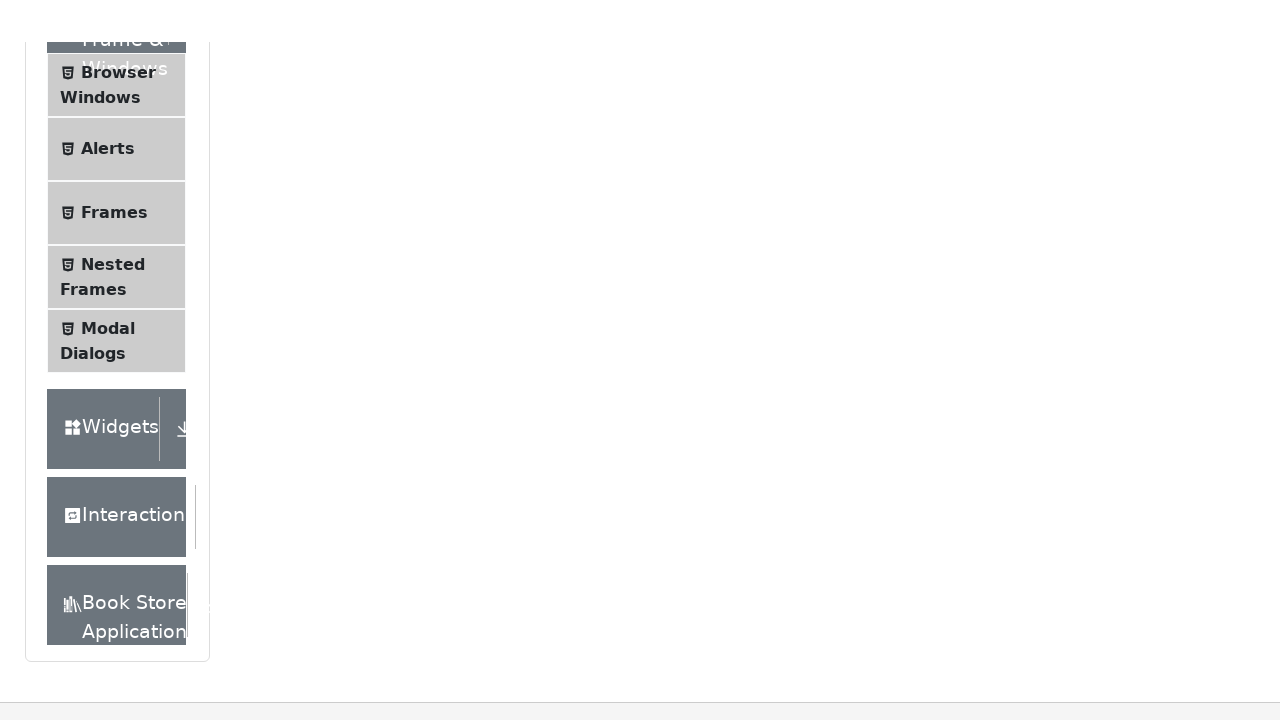

Clicked on 'Alerts' submenu at (108, 107) on xpath=//span[text()='Alerts']
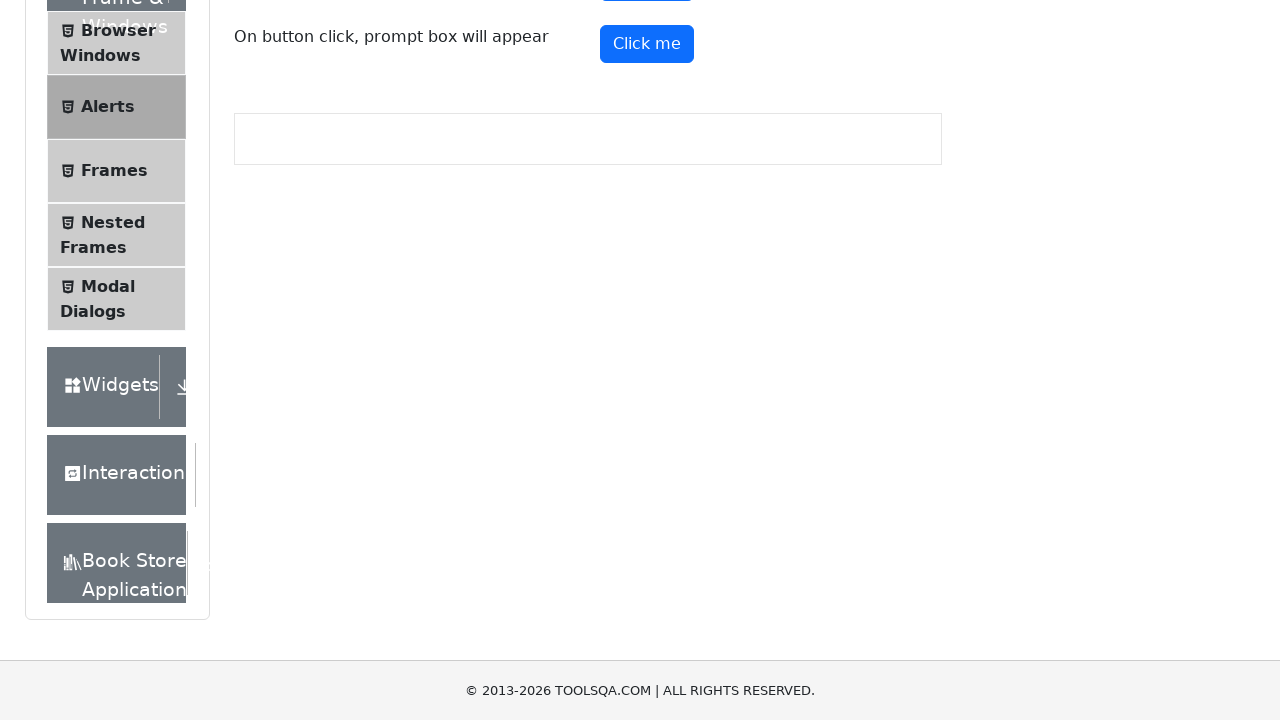

Clicked button to trigger simple alert at (647, 242) on #alertButton
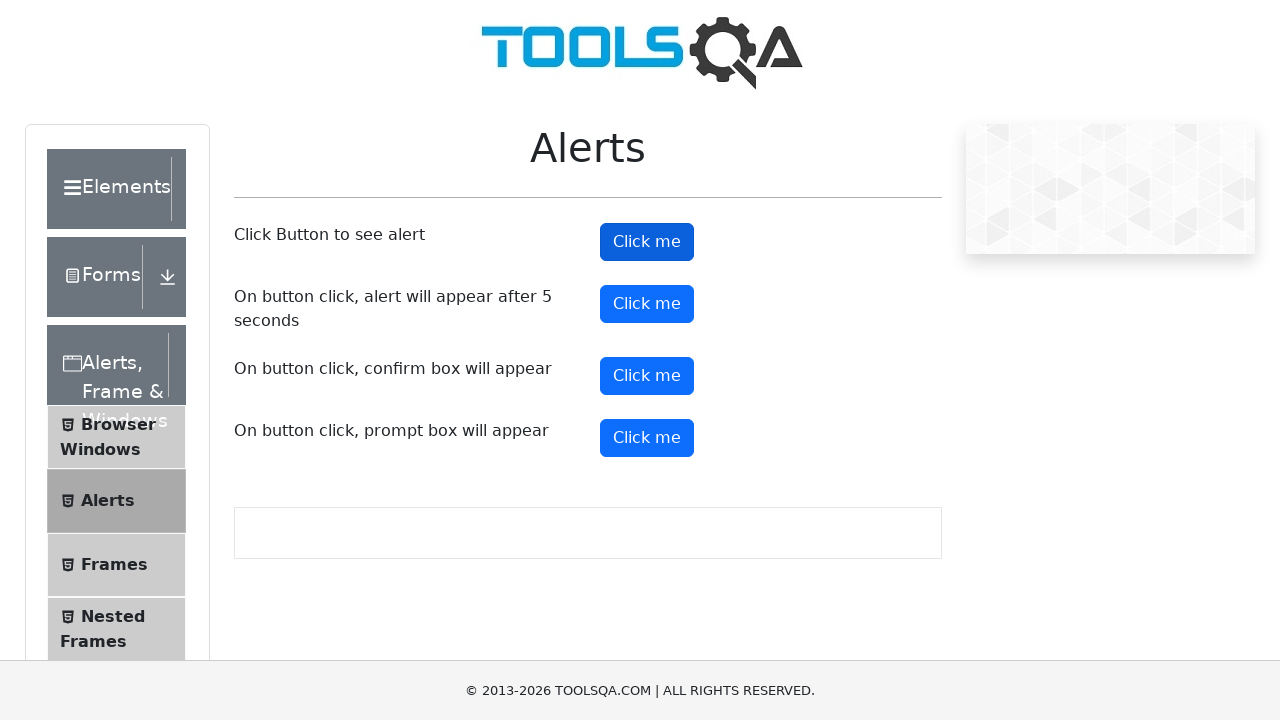

Accepted simple alert dialog
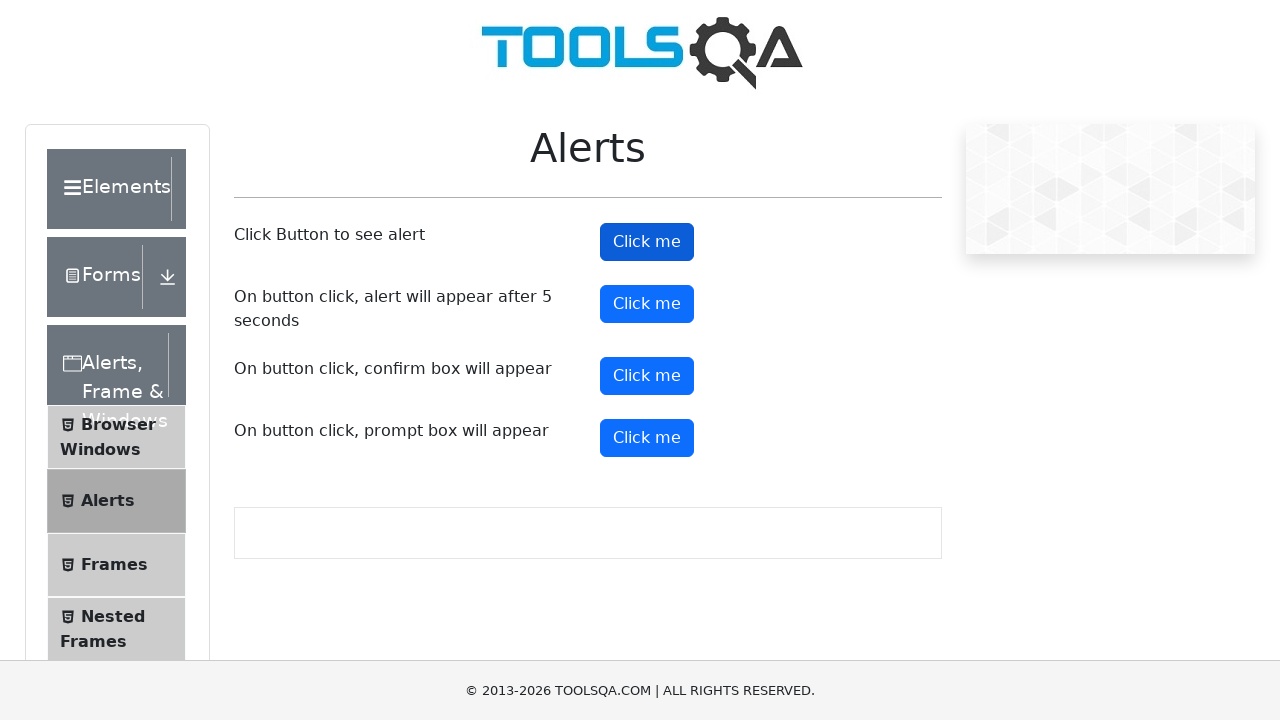

Scrolled down 350 pixels to see more alert buttons
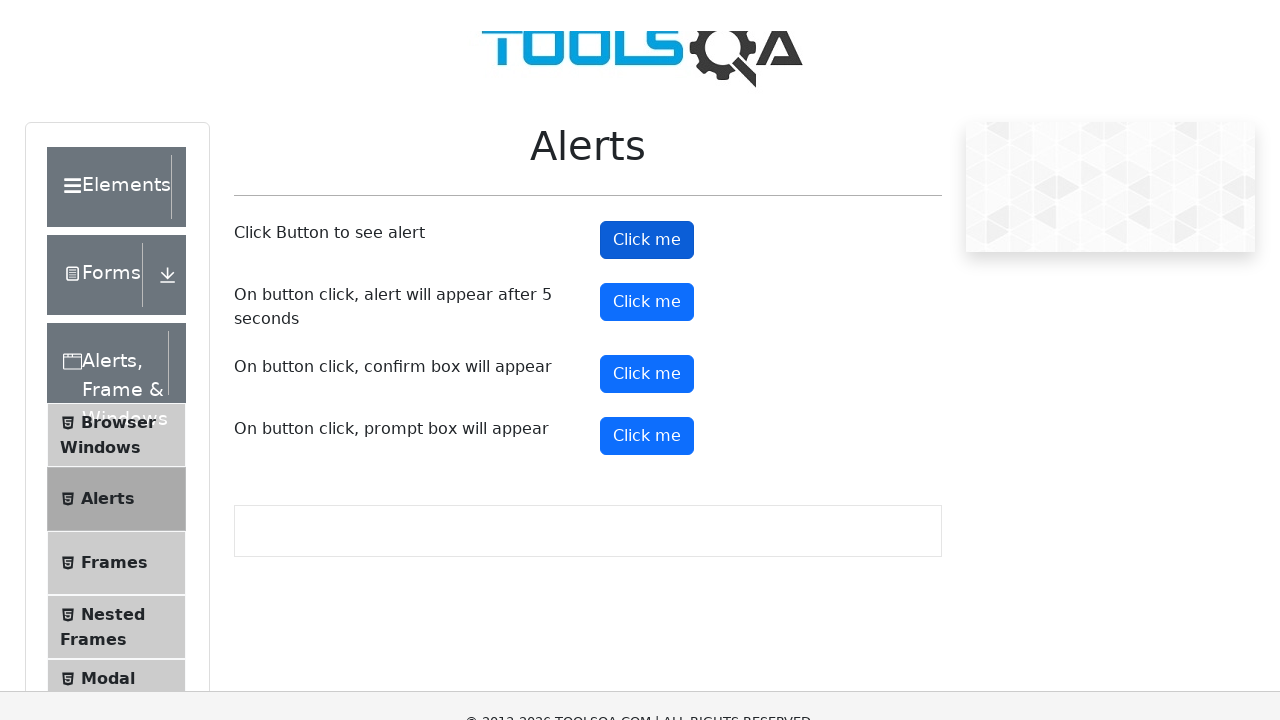

Clicked button to trigger timed alert at (647, 304) on #timerAlertButton
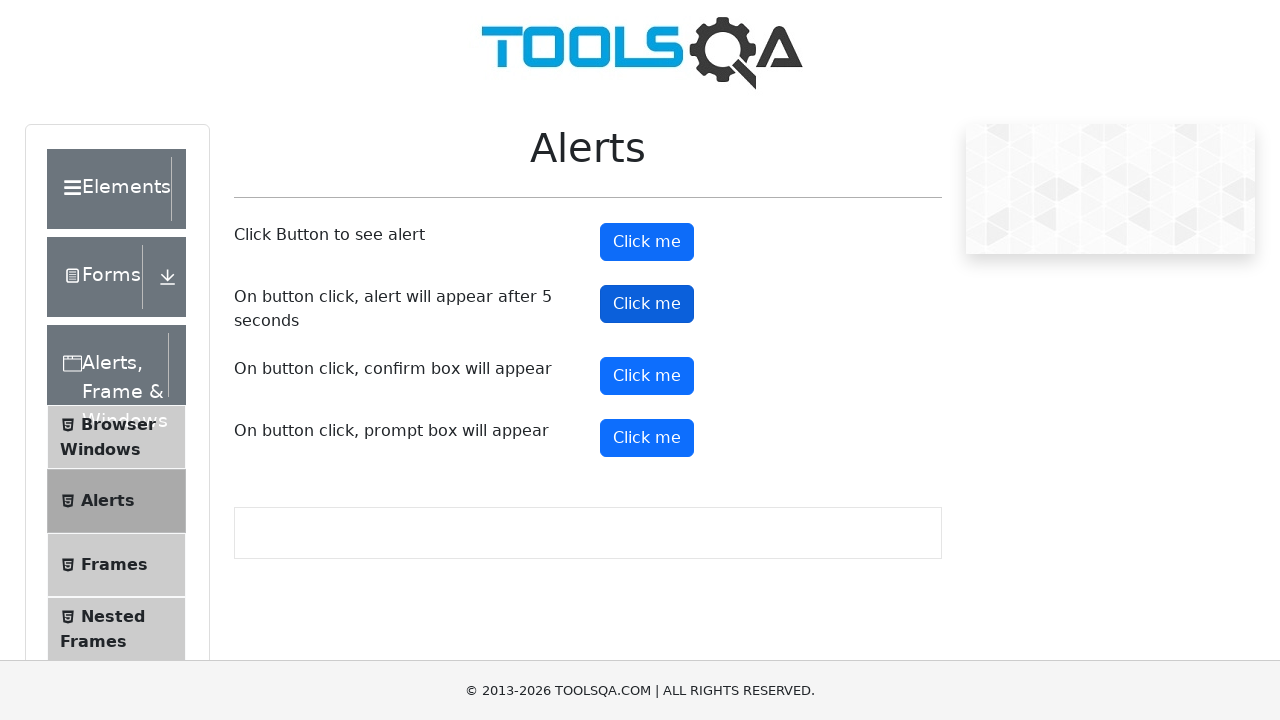

Accepted timed alert dialog when it appeared
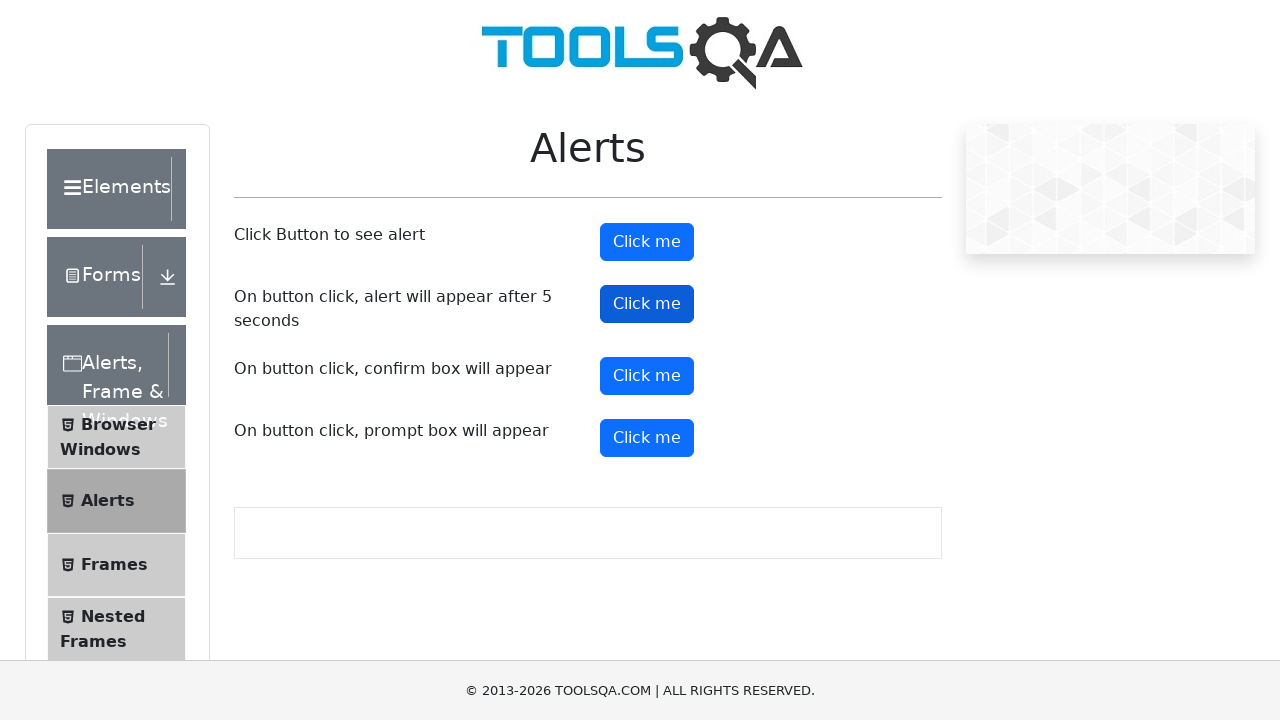

Clicked button to trigger confirmation dialog at (647, 376) on #confirmButton
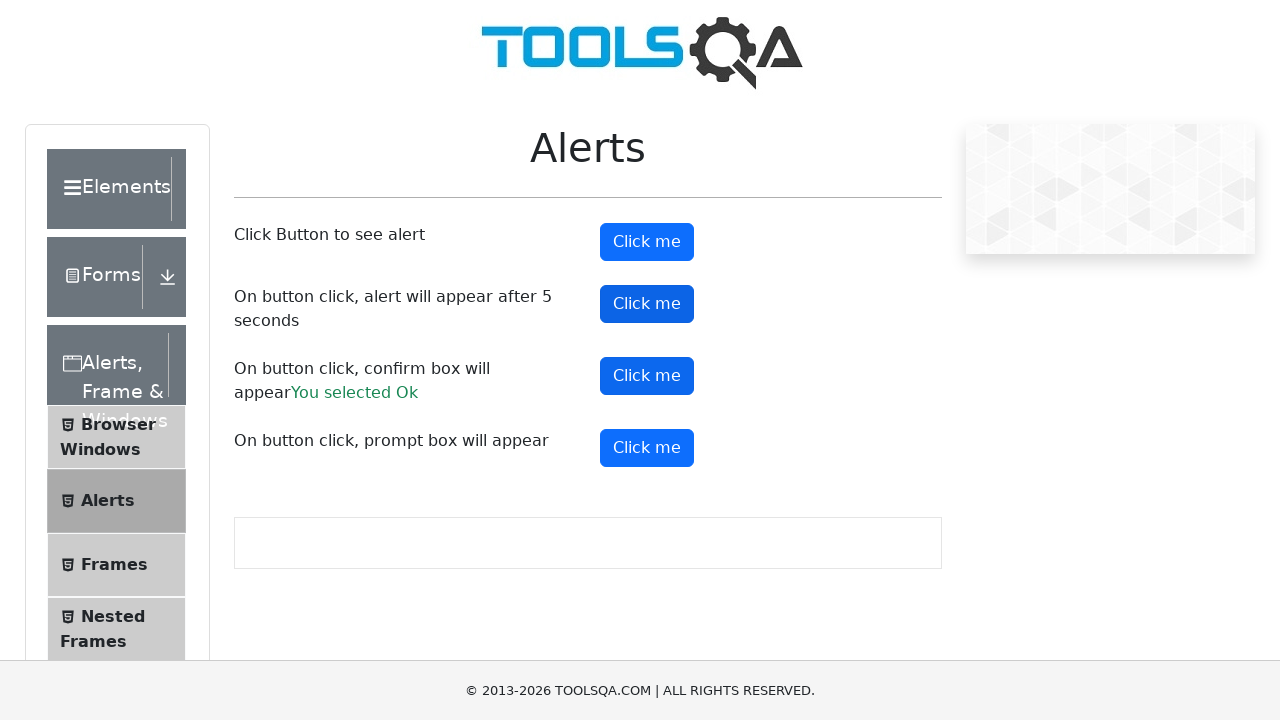

Dismissed confirmation dialog
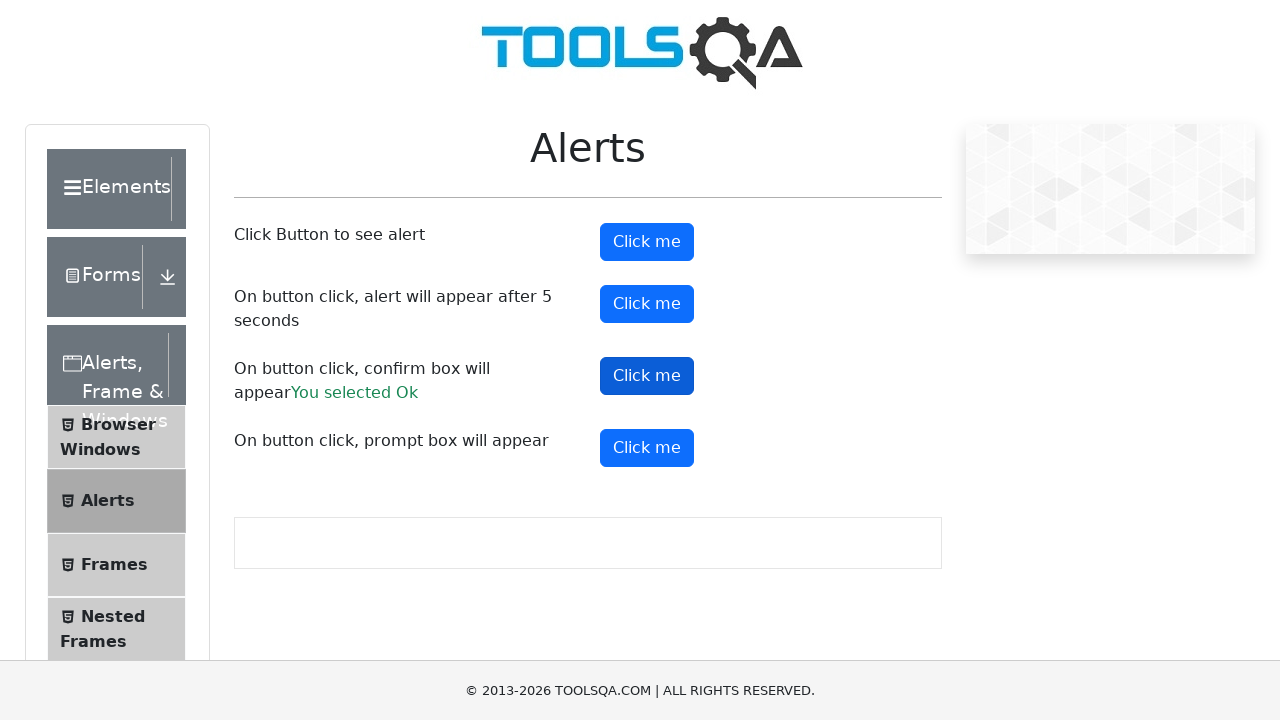

Clicked button to trigger prompt dialog at (647, 448) on #promtButton
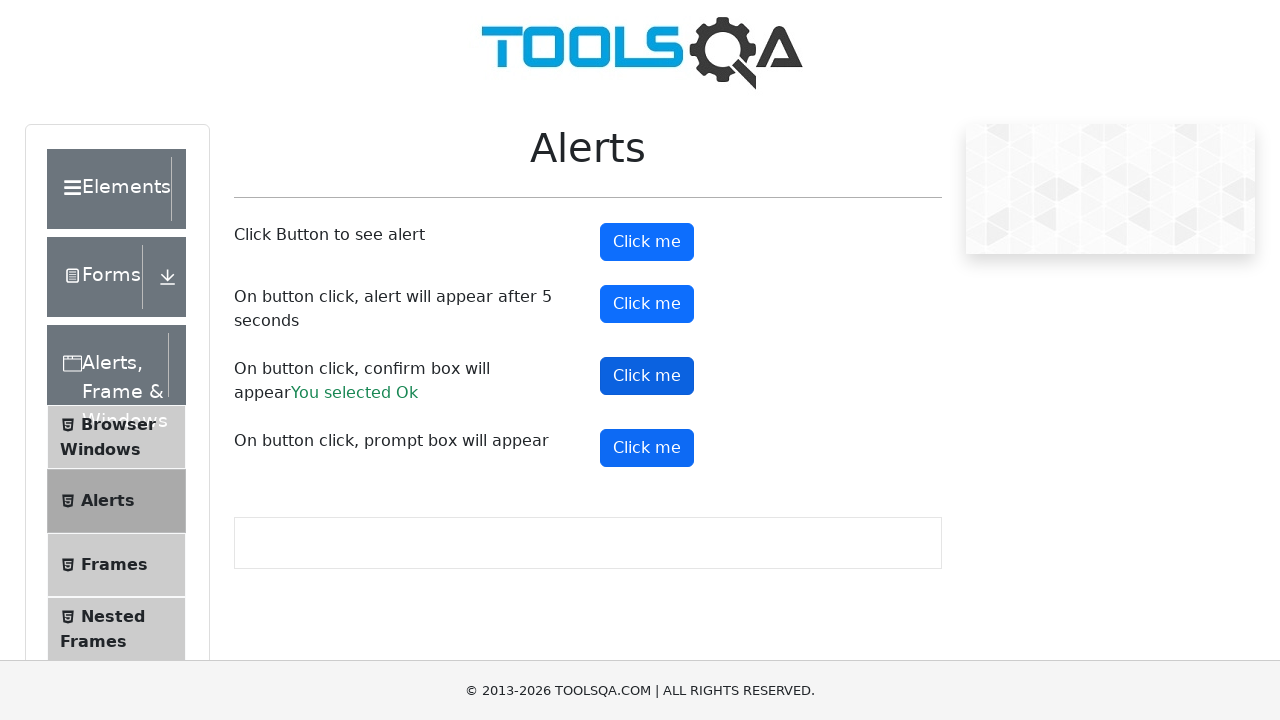

Accepted prompt dialog and entered 'Maria' as response
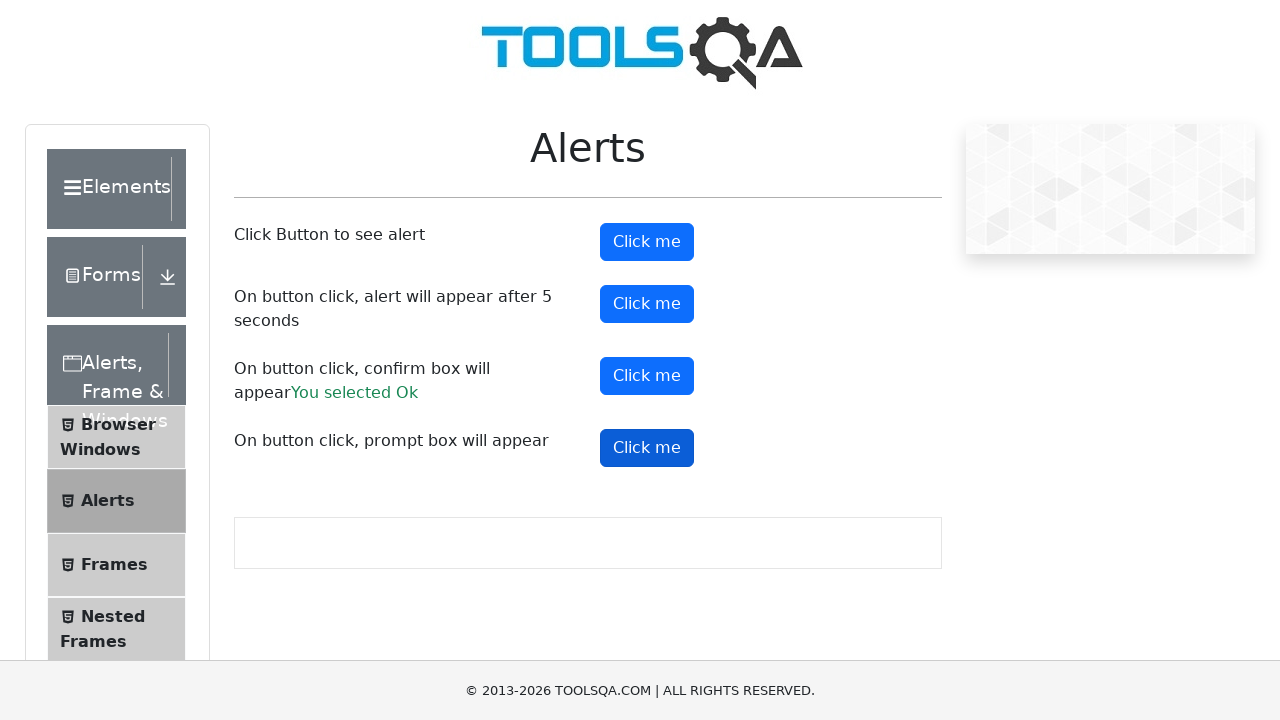

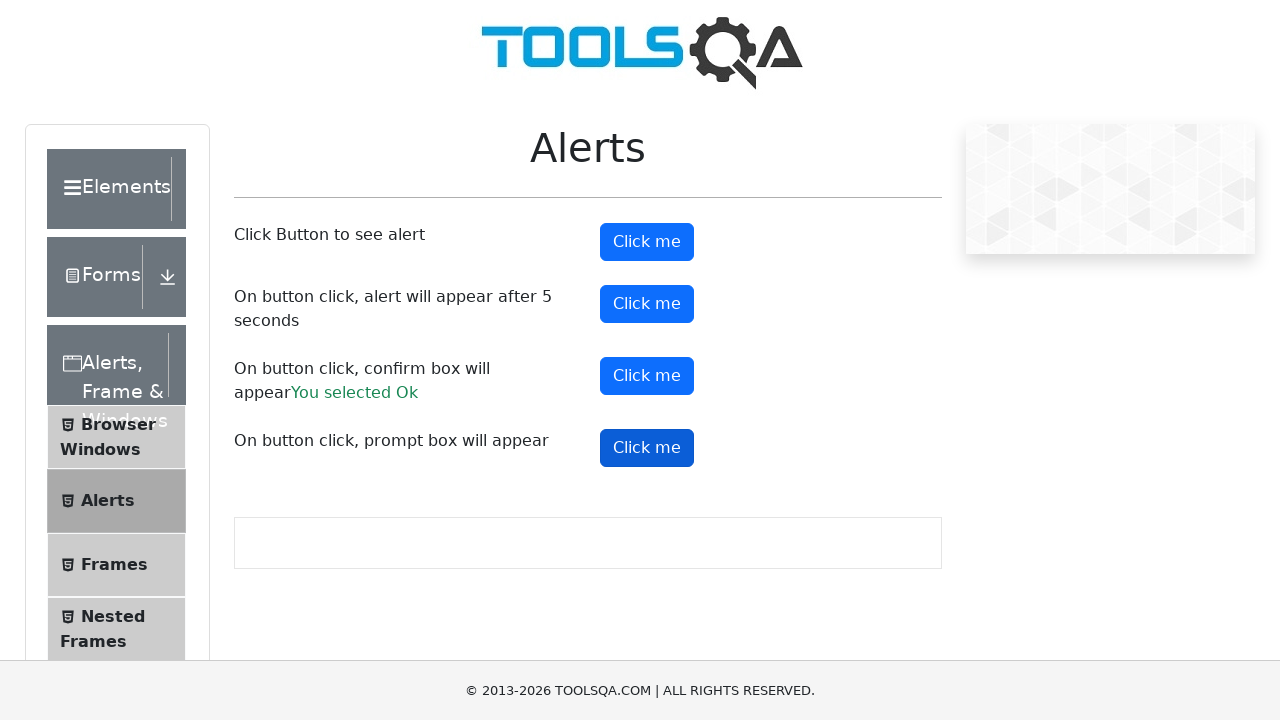